Tests dynamic button properties by clicking a button that changes color after a delay

Starting URL: https://demoqa.com/dynamic-properties

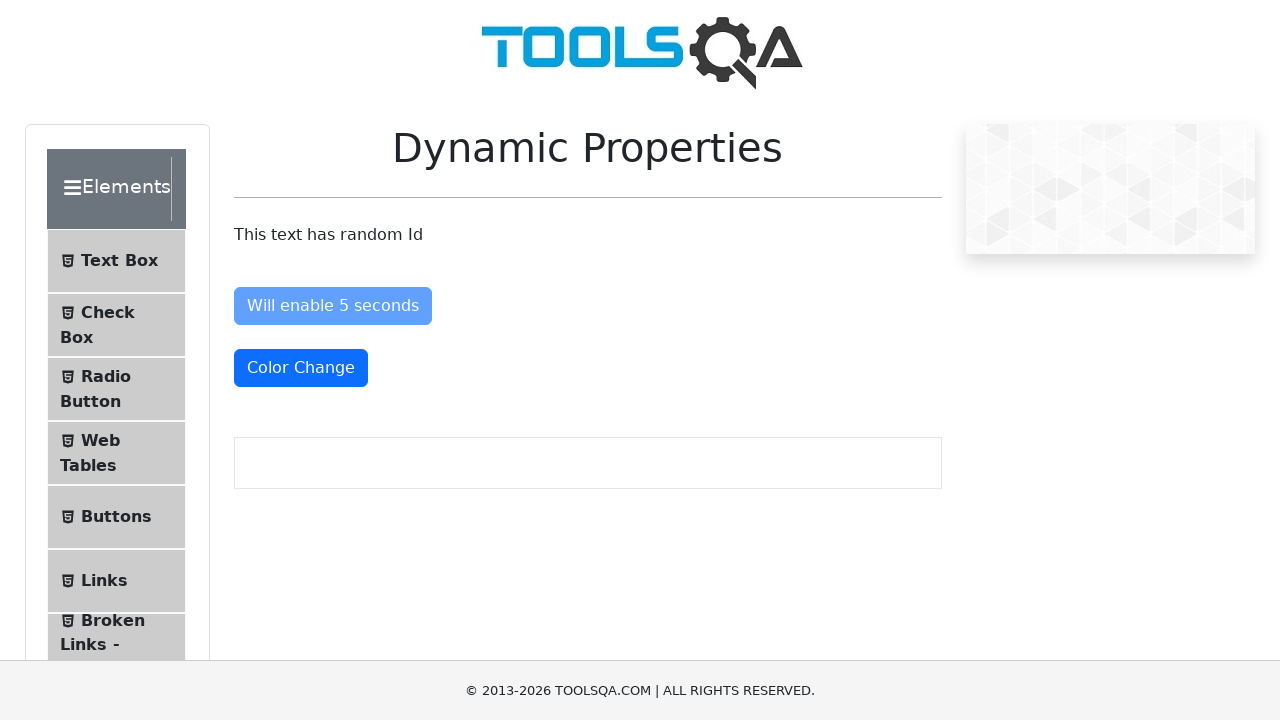

Color change button became visible
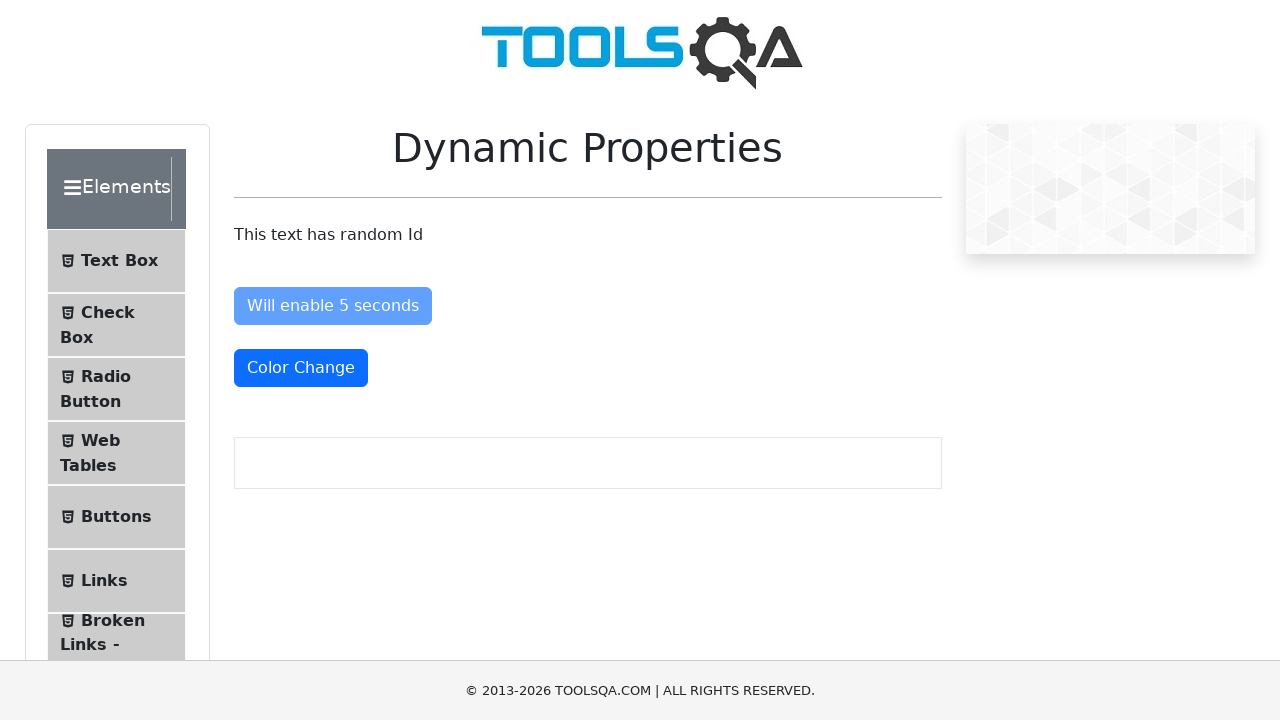

Clicked the color change button at (301, 368) on #colorChange
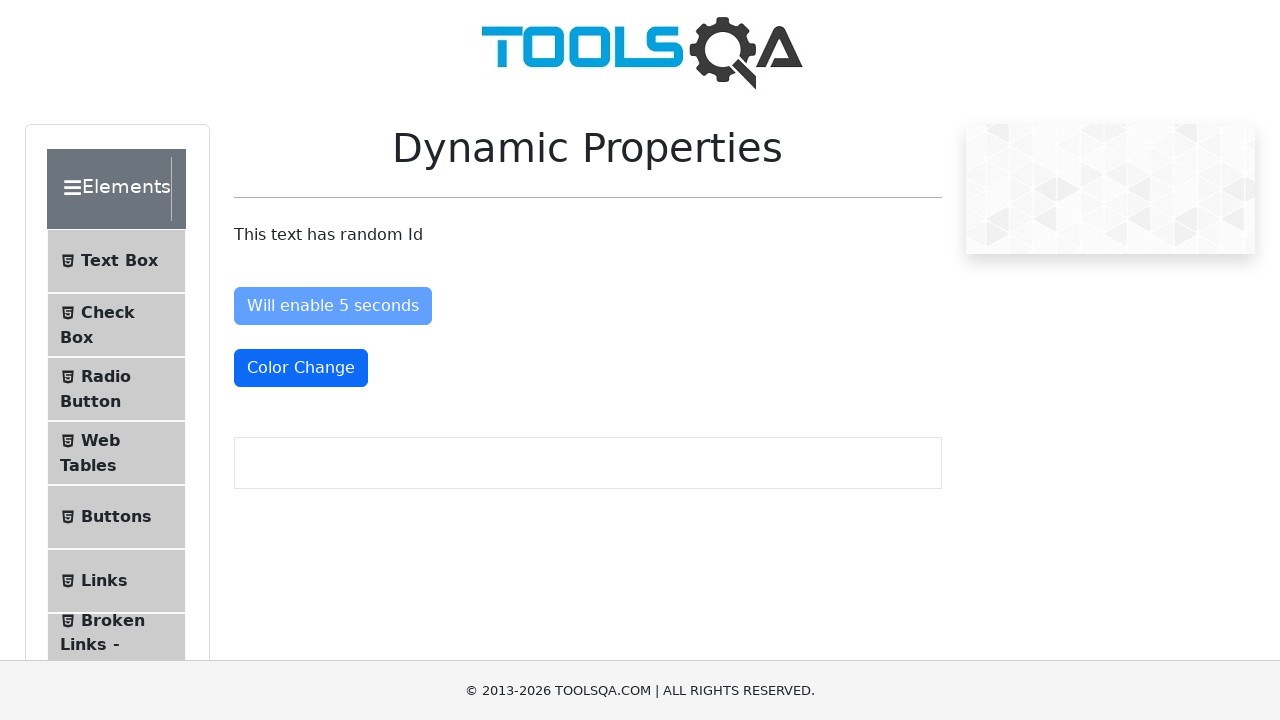

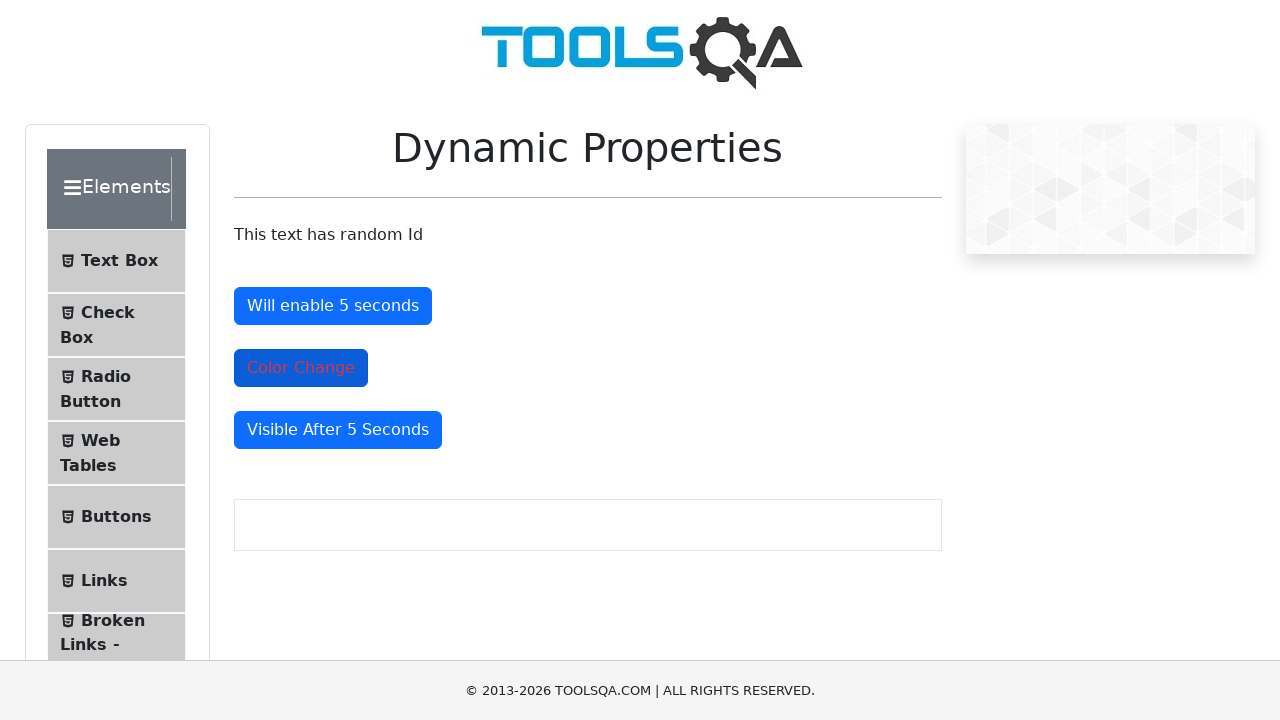